Tests clicking a blue button with the btn-primary class on the UI Testing Playground class attribute page

Starting URL: http://uitestingplayground.com/classattr

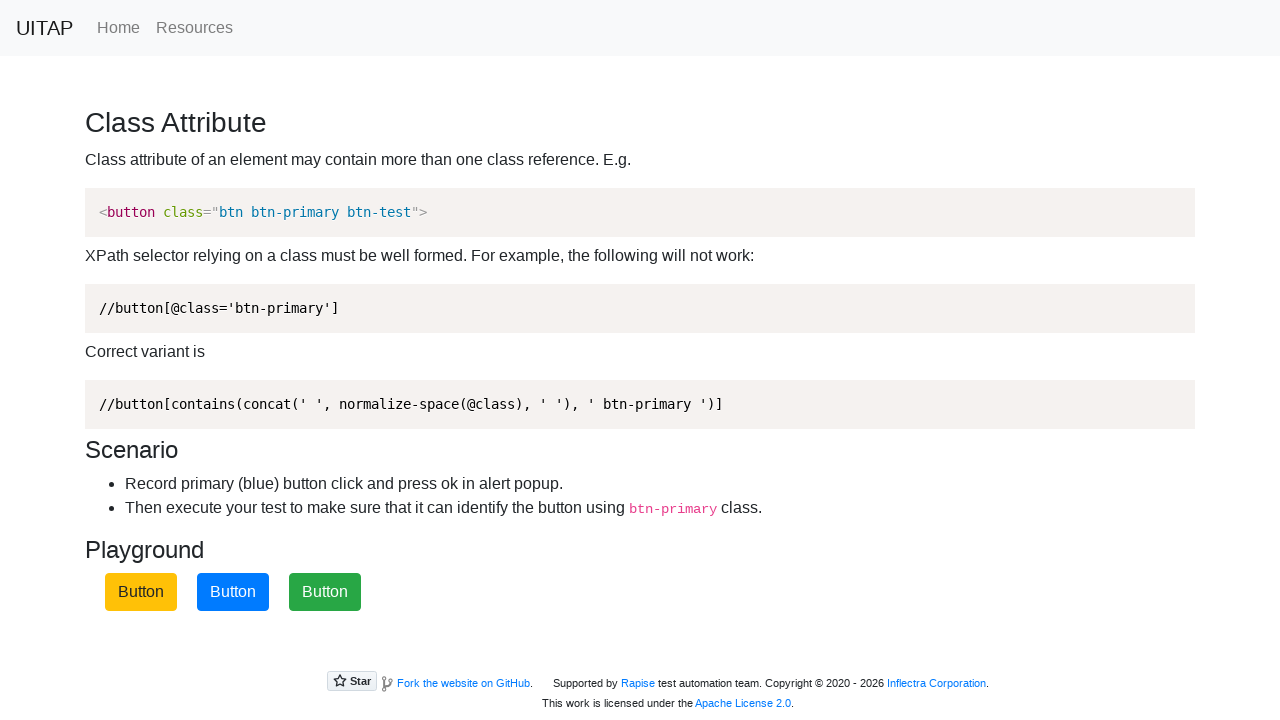

Navigated to UI Testing Playground class attribute page
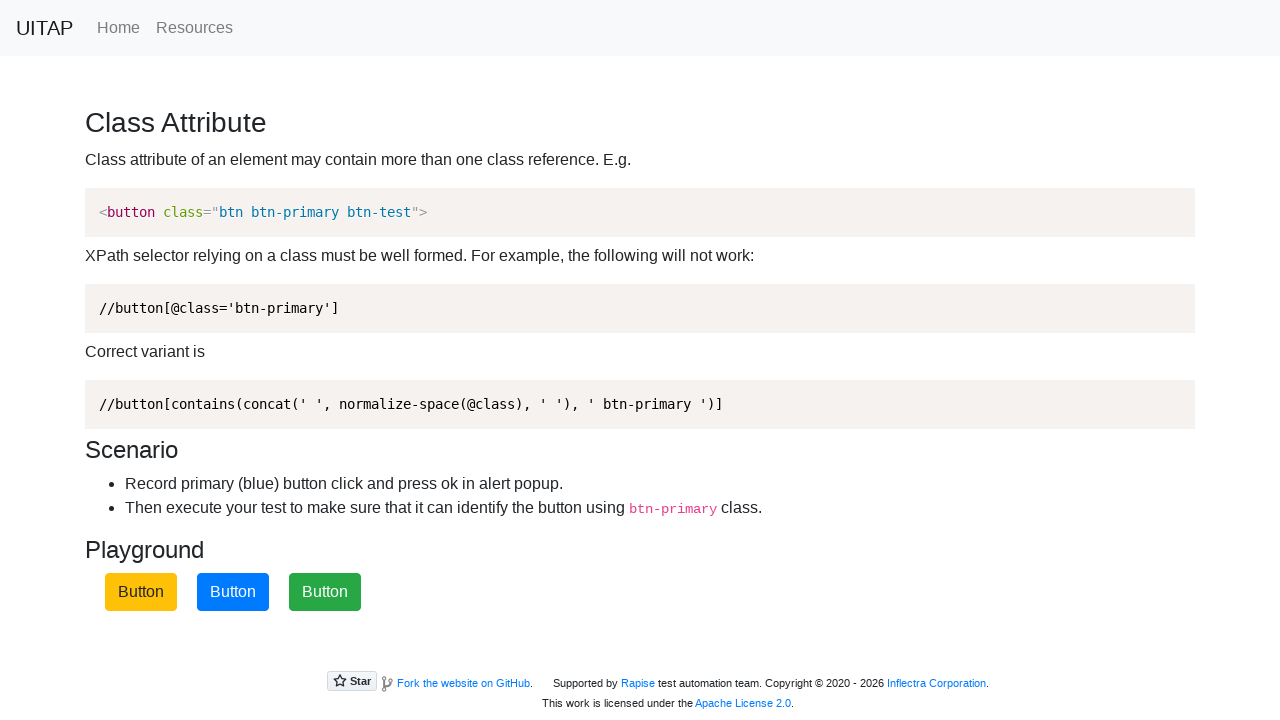

Clicked the blue button with btn-primary class at (233, 592) on button.btn-primary
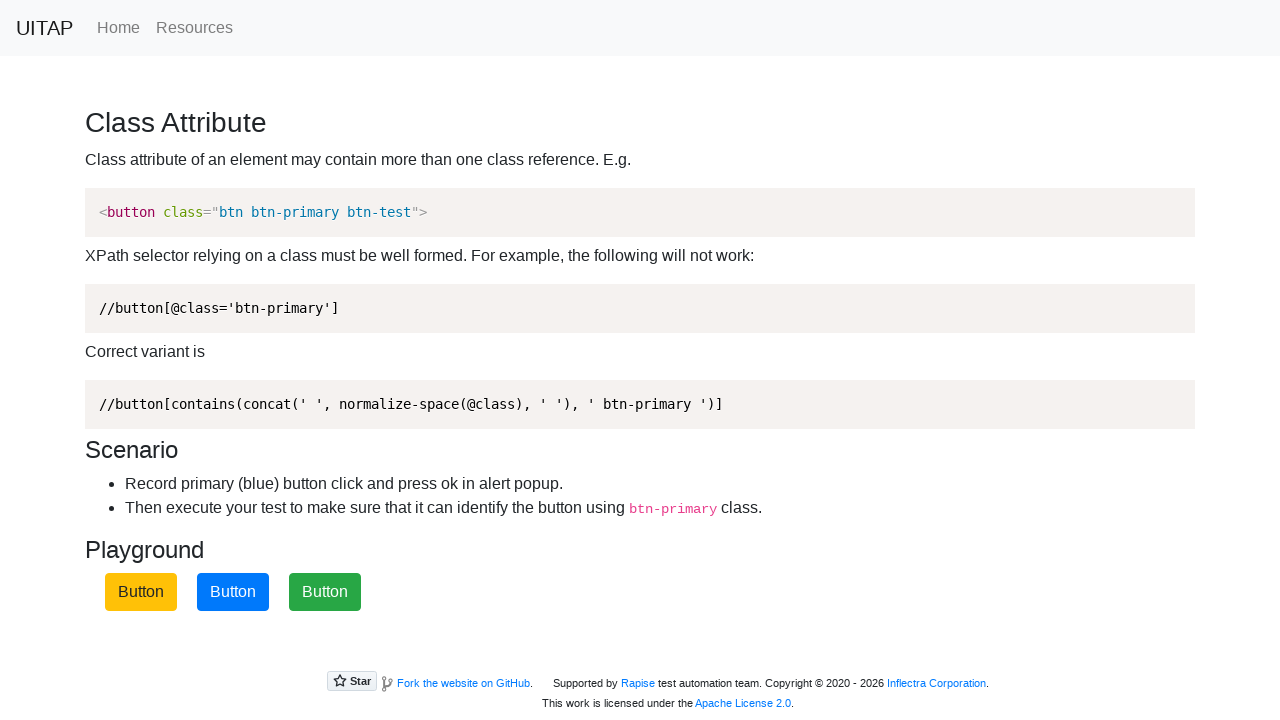

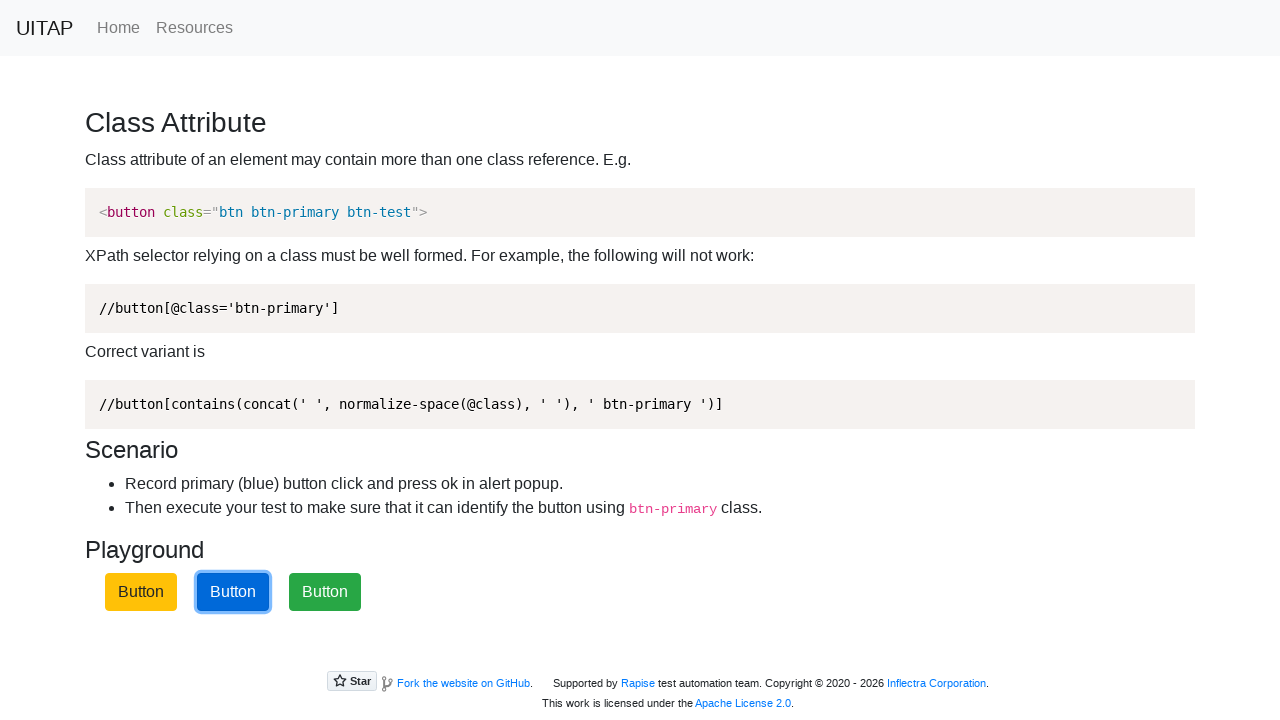